Tests accepting a JavaScript alert by clicking the JS Alert button, accepting the alert, and verifying the result message

Starting URL: https://the-internet.herokuapp.com/javascript_alerts

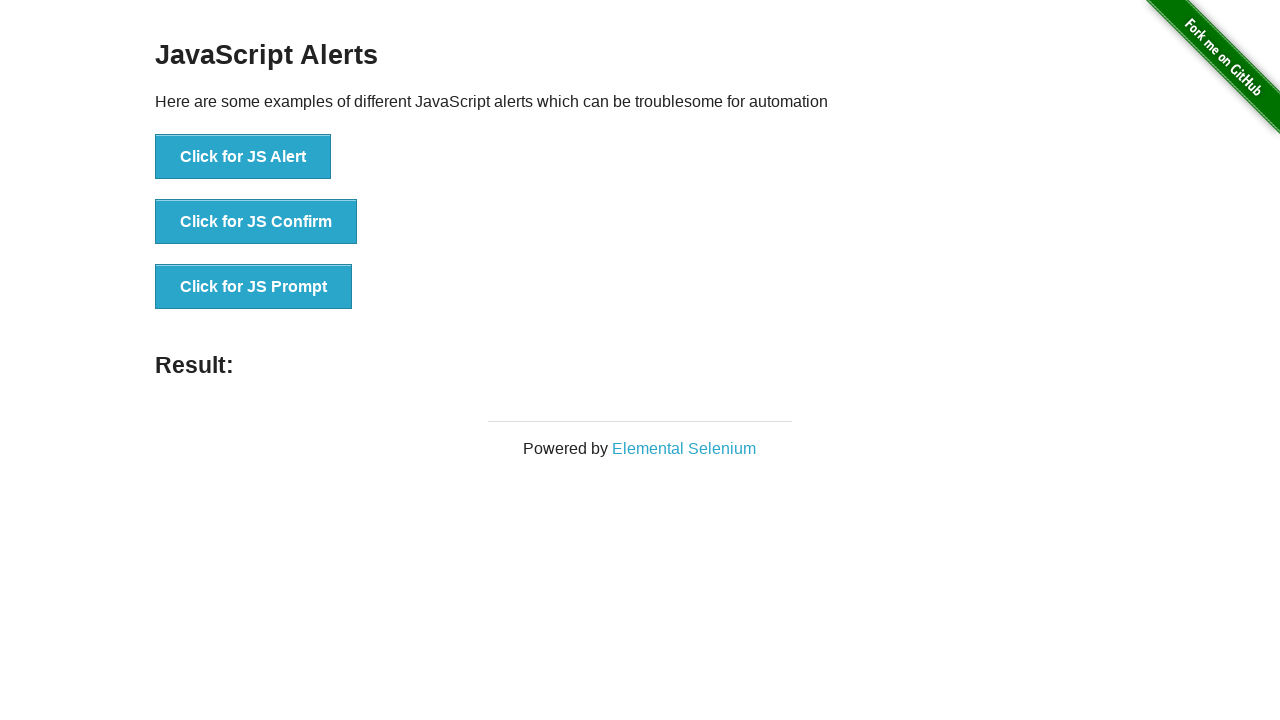

Clicked the JS Alert button at (243, 157) on button[onclick='jsAlert()']
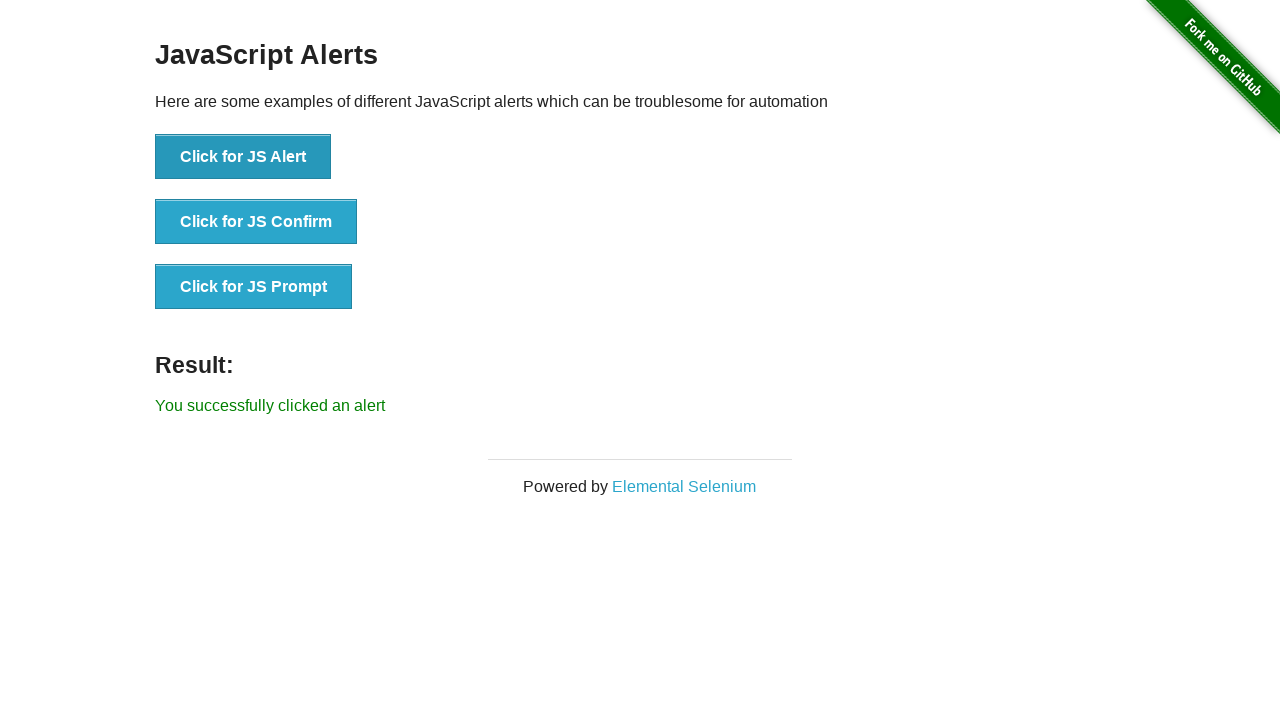

Set up dialog handler to accept alerts
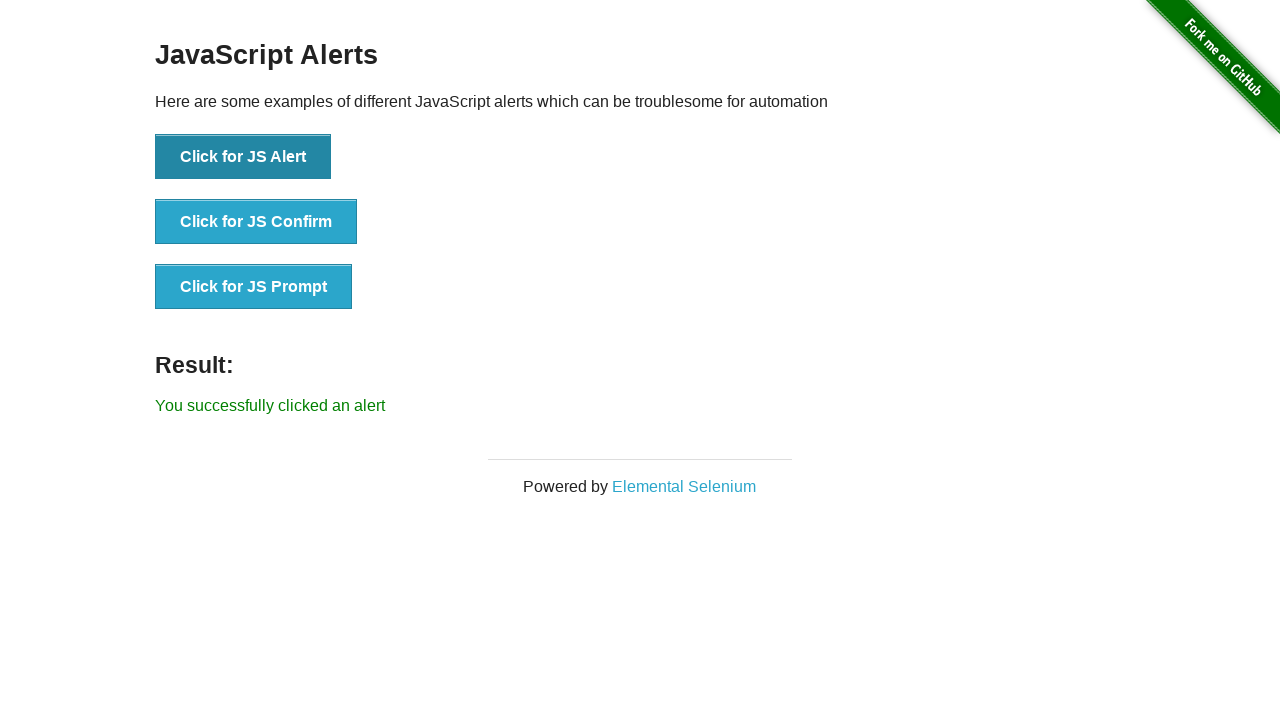

Result message element loaded
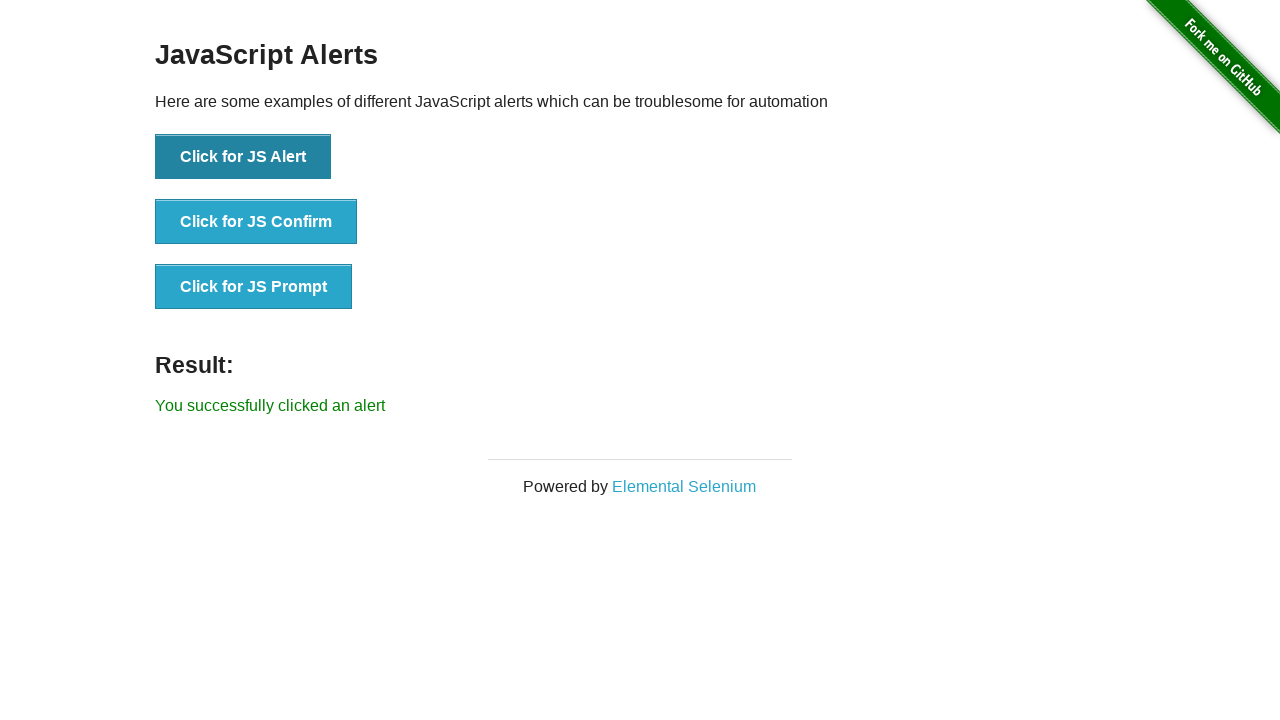

Verified result message: 'You successfully clicked an alert'
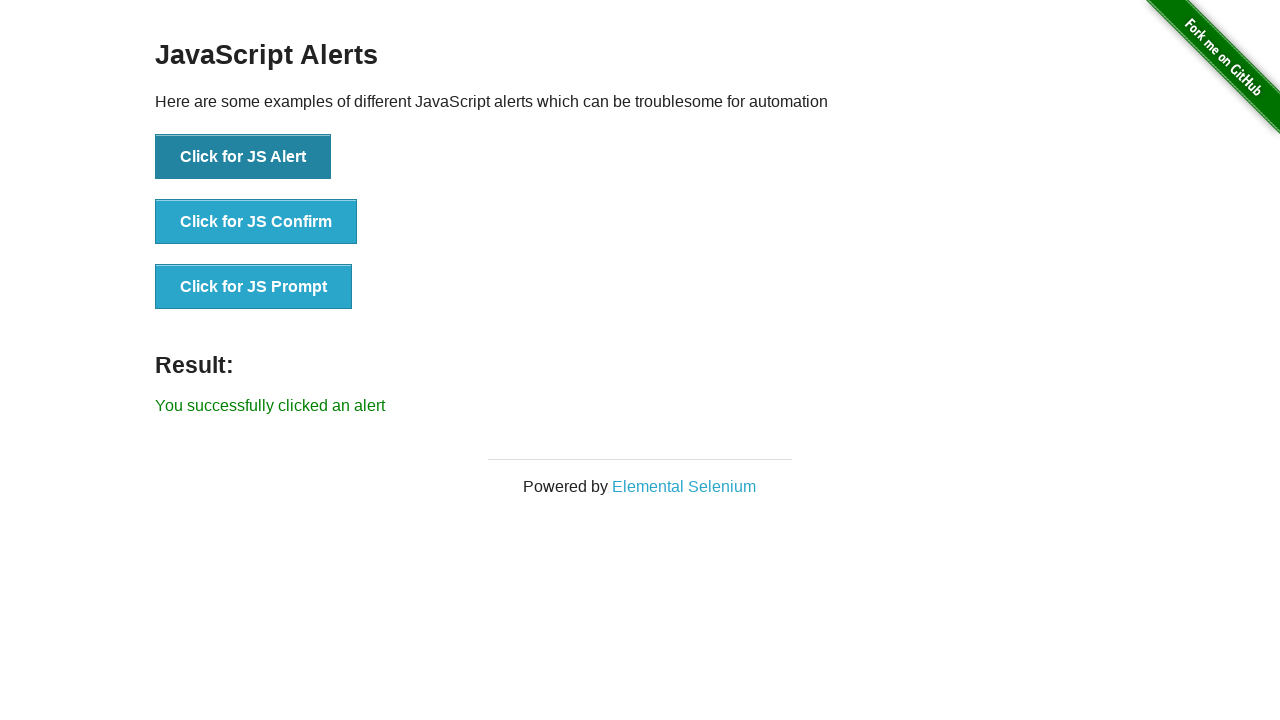

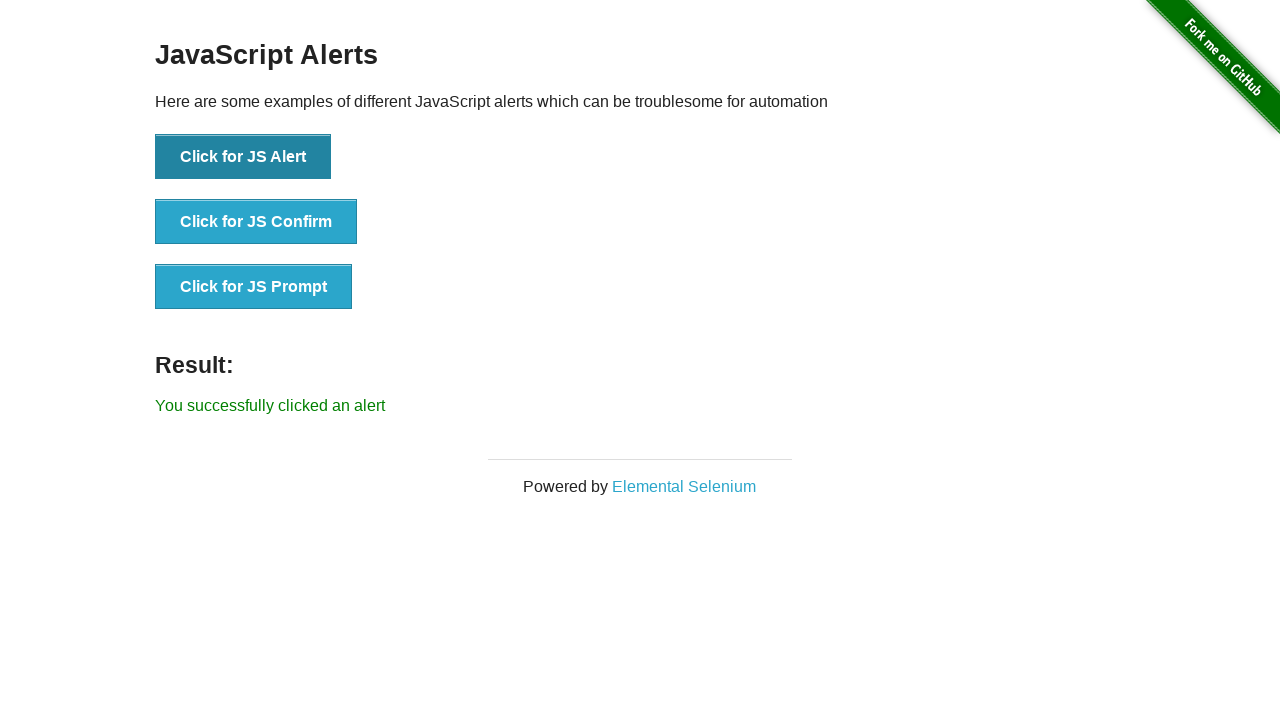